Tests triangle identifier with two equal sides to verify isosceles triangle detection

Starting URL: https://testpages.eviltester.com/styled/apps/triangle/triangle001.html

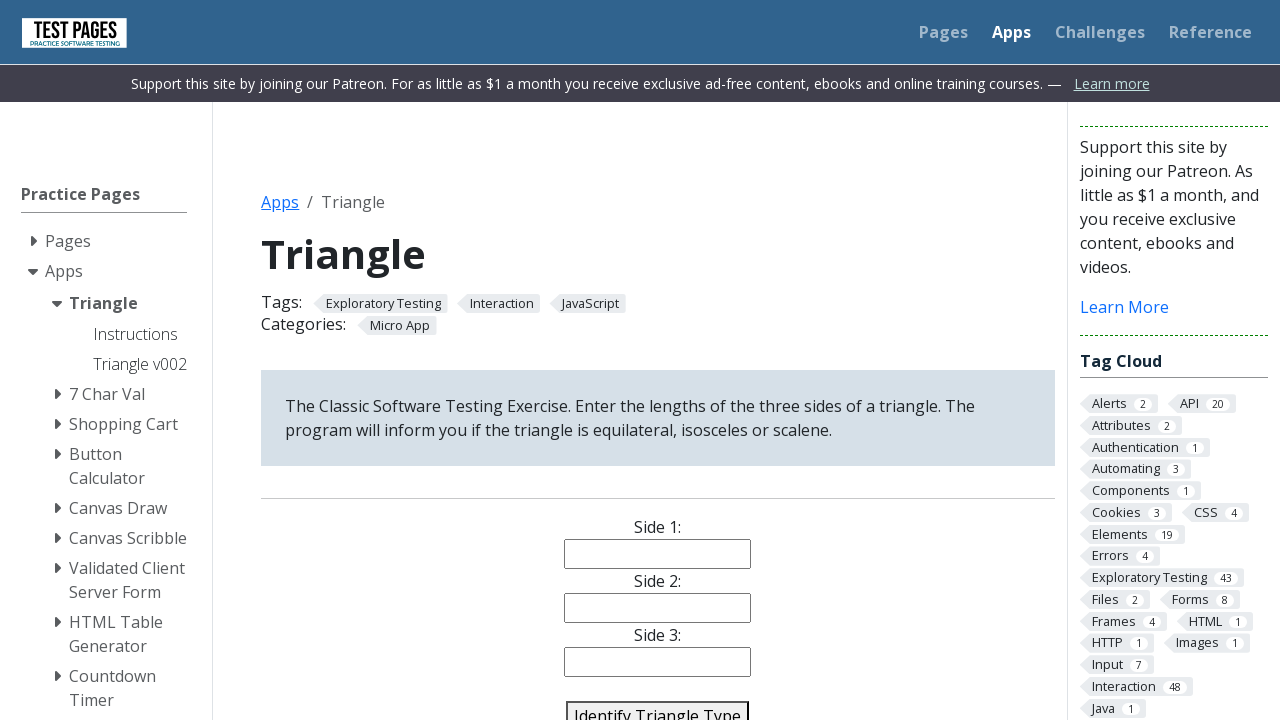

Filled side 1 with value 8 on #side1
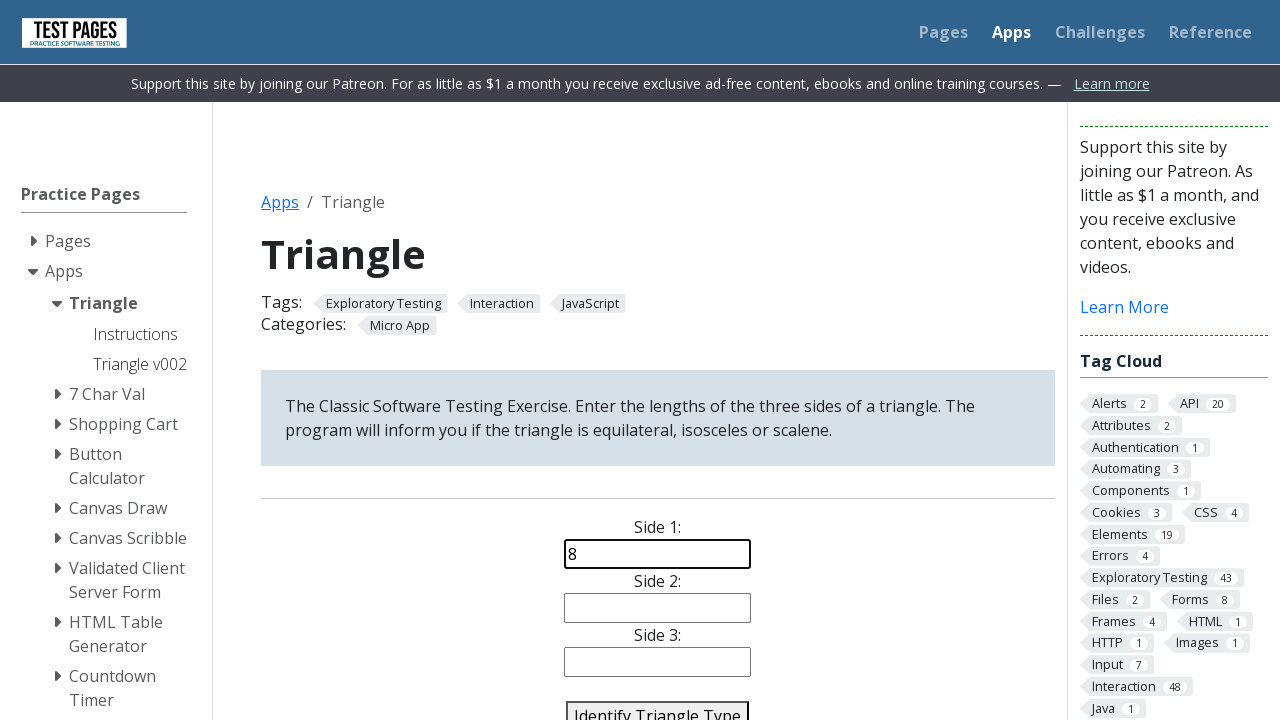

Filled side 2 with value 8 on #side2
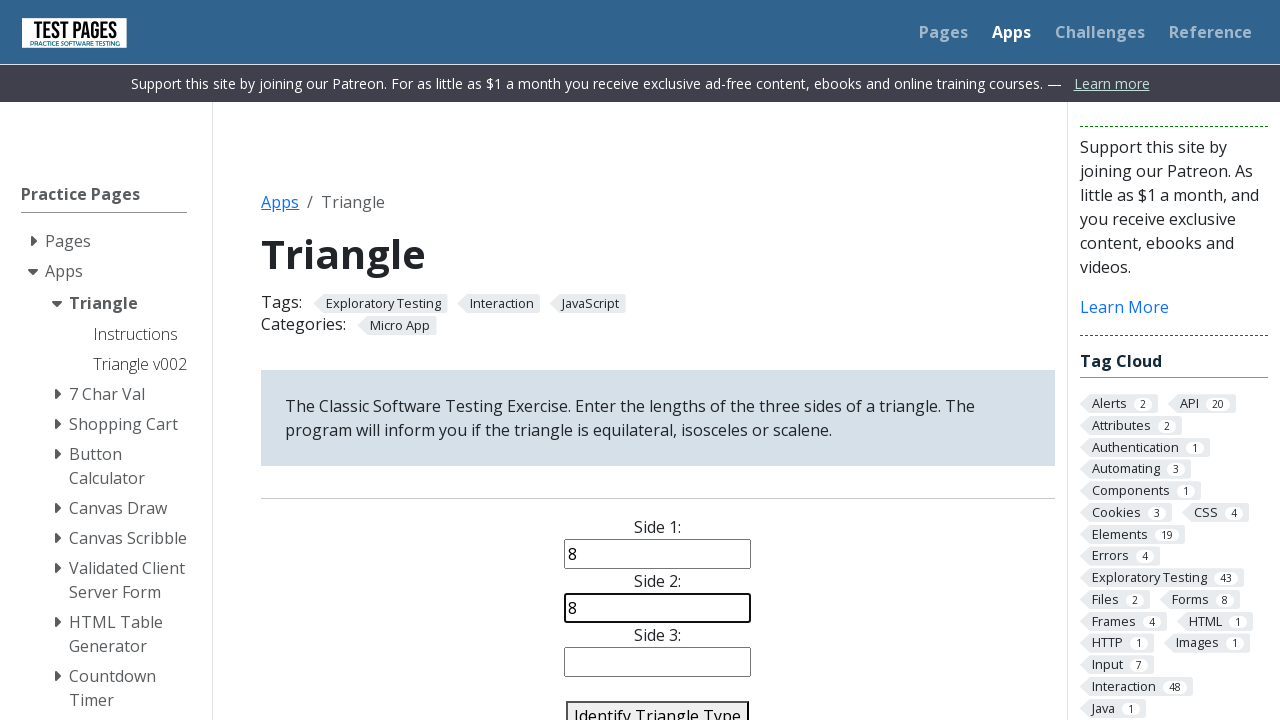

Filled side 3 with value 12 on #side3
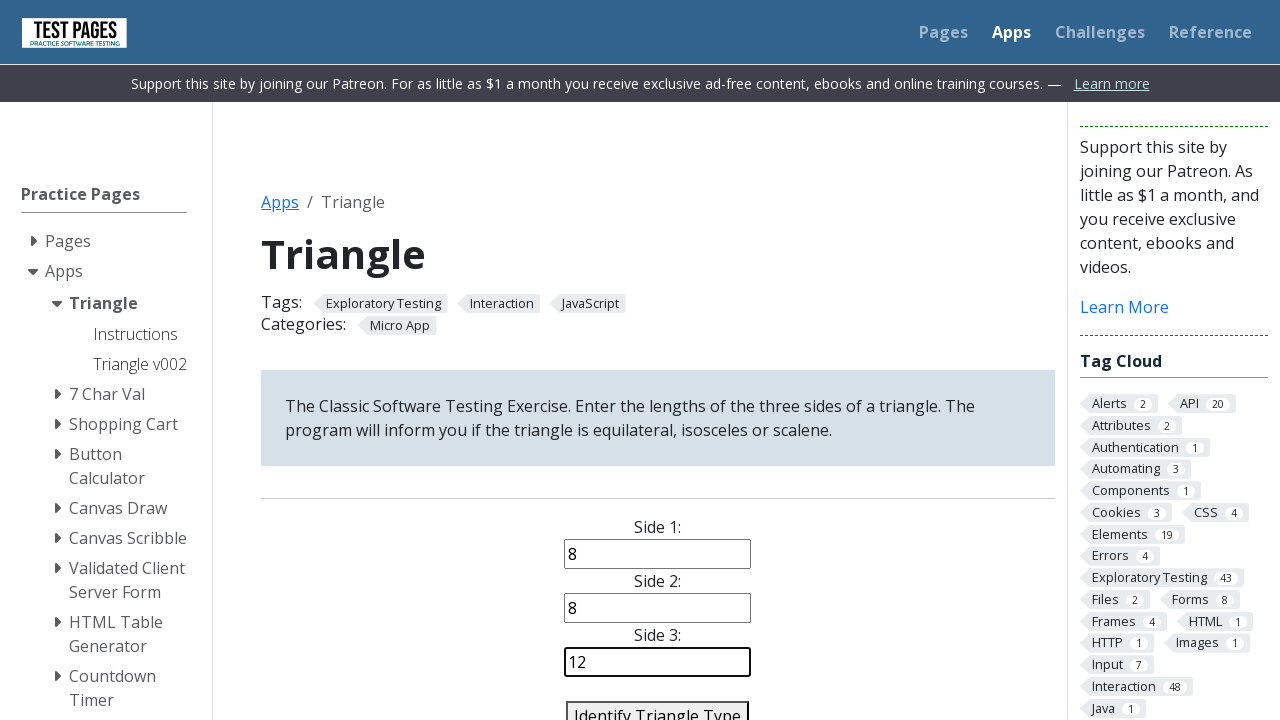

Clicked identify triangle button at (658, 705) on #identify-triangle-action
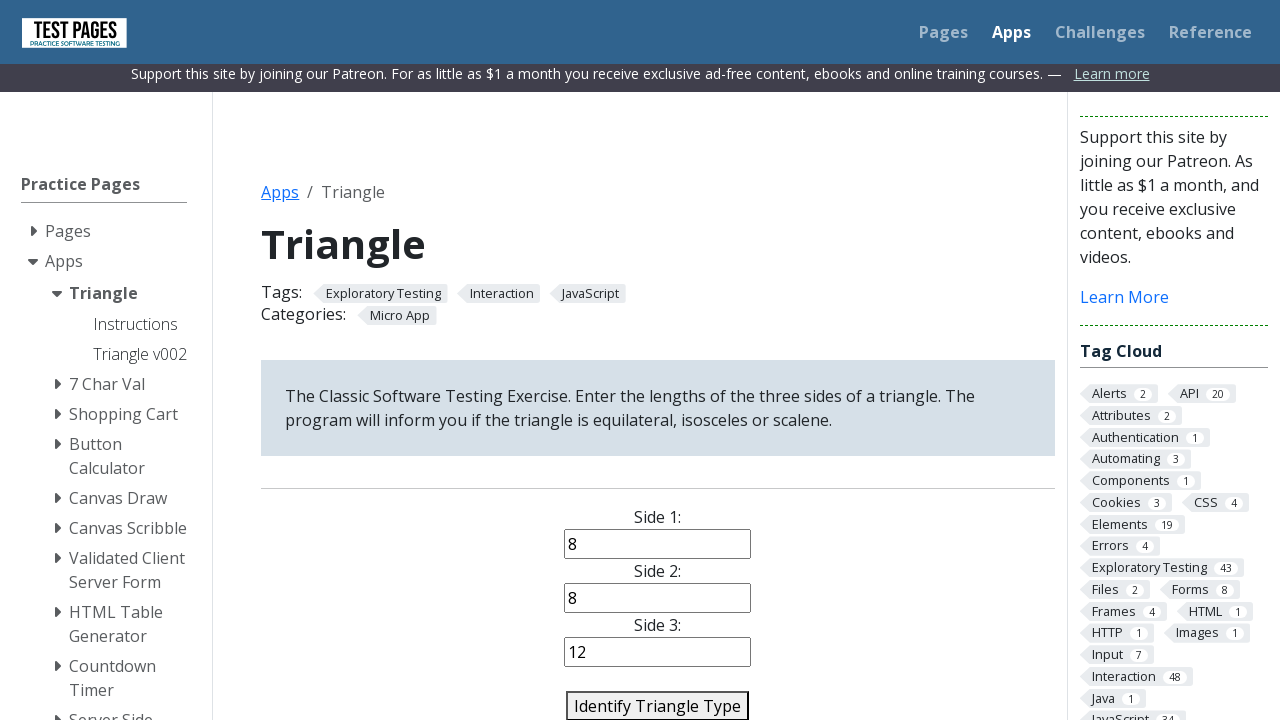

Triangle type result displayed
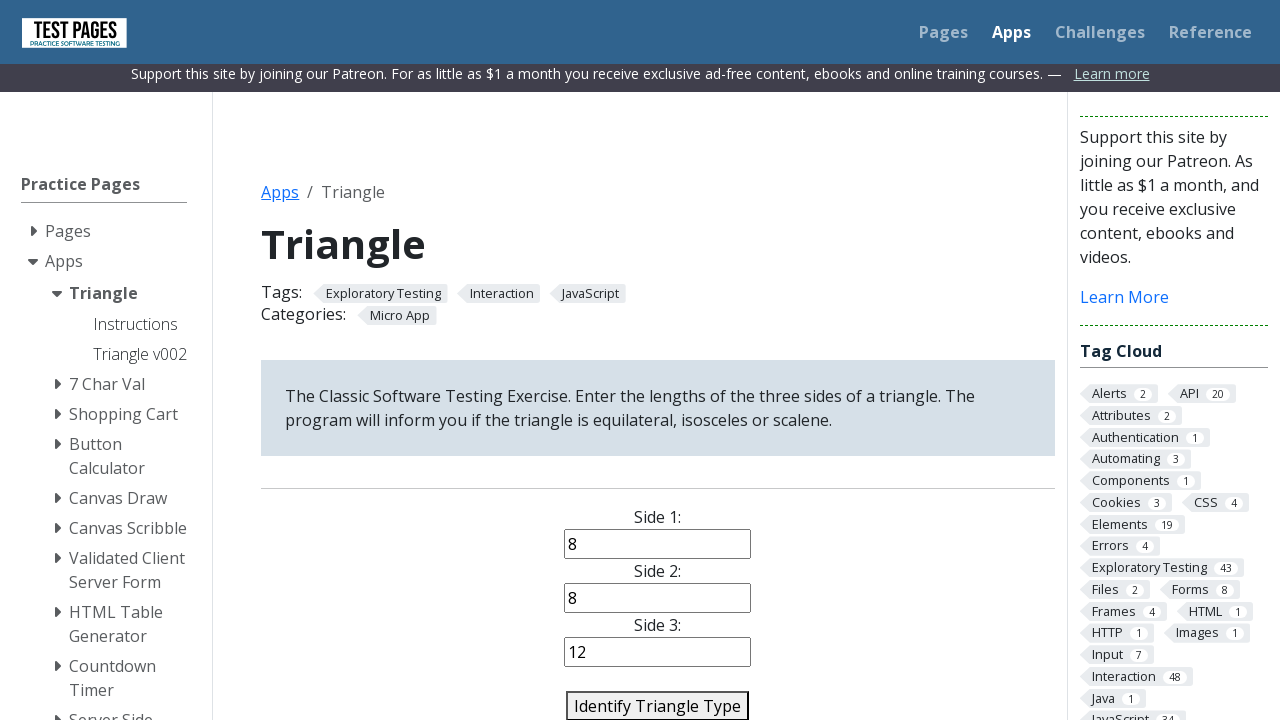

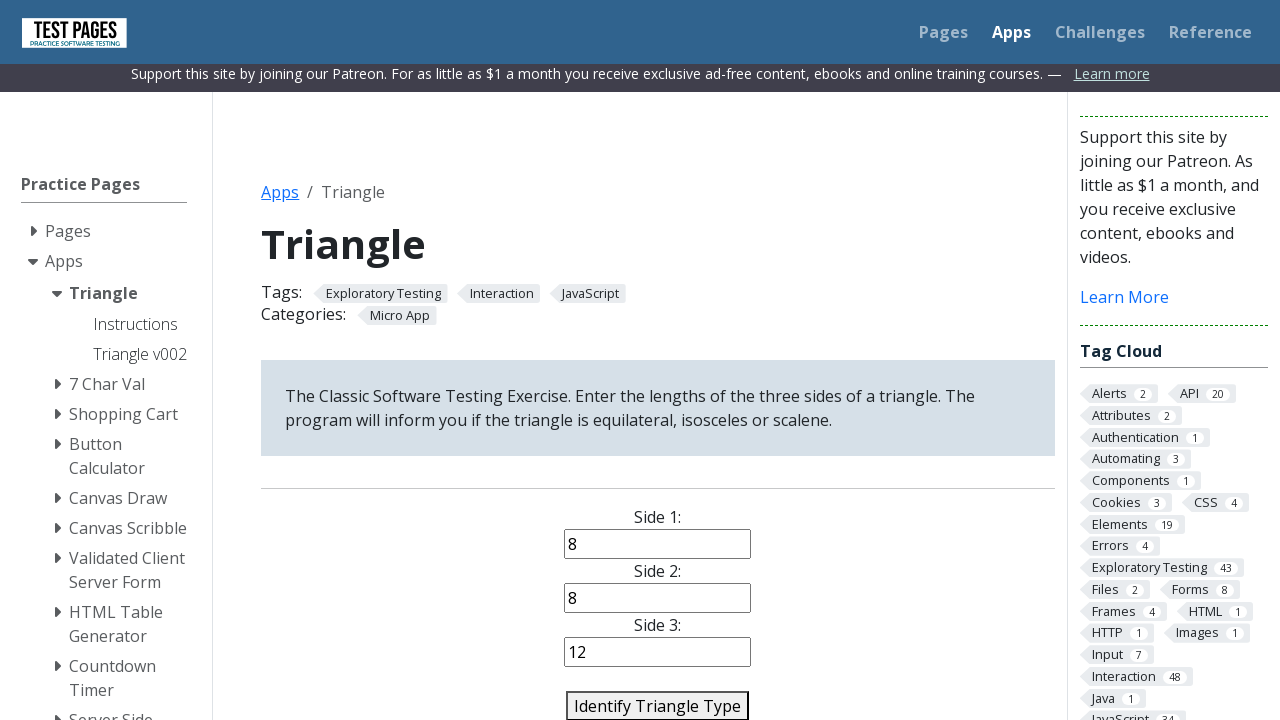